Tests browser window handling functionality by navigating to the Alerts, Frame & Windows section, opening new tabs and windows, switching between them, and closing them.

Starting URL: https://demoqa.com/

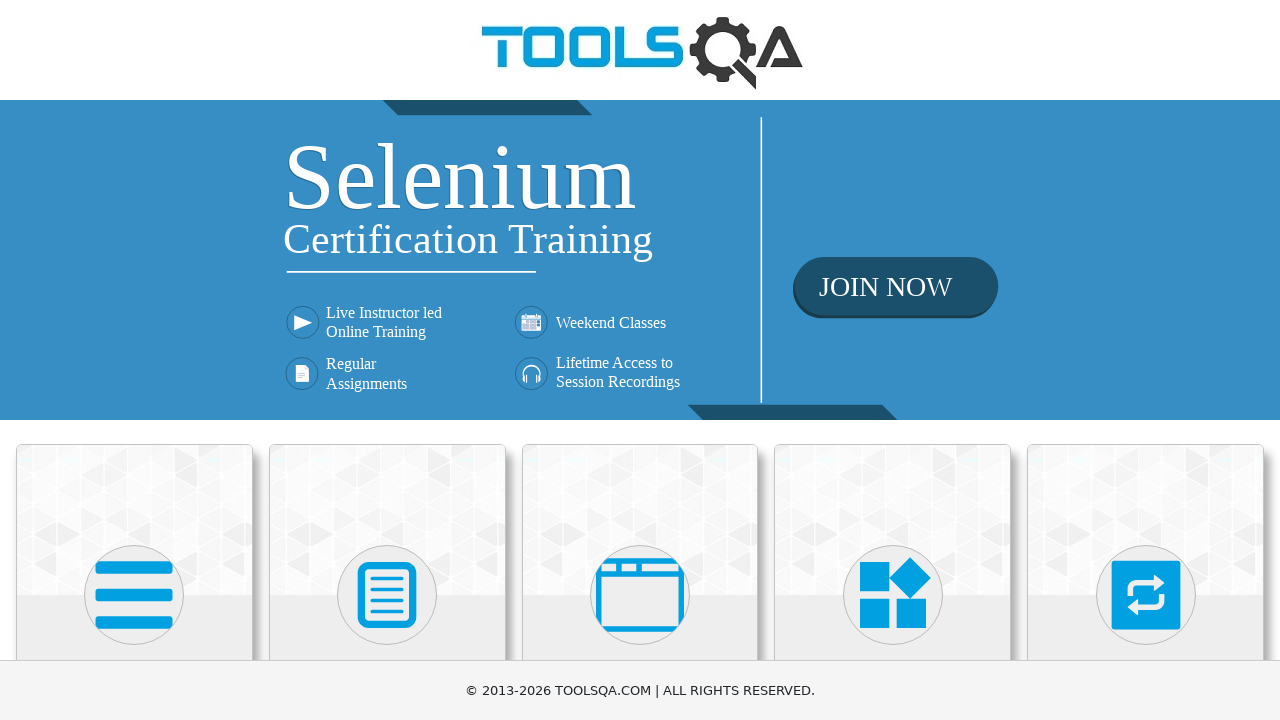

Clicked on 'Alerts, Frame & Windows' menu item at (640, 360) on xpath=//h5[text()='Alerts, Frame & Windows']
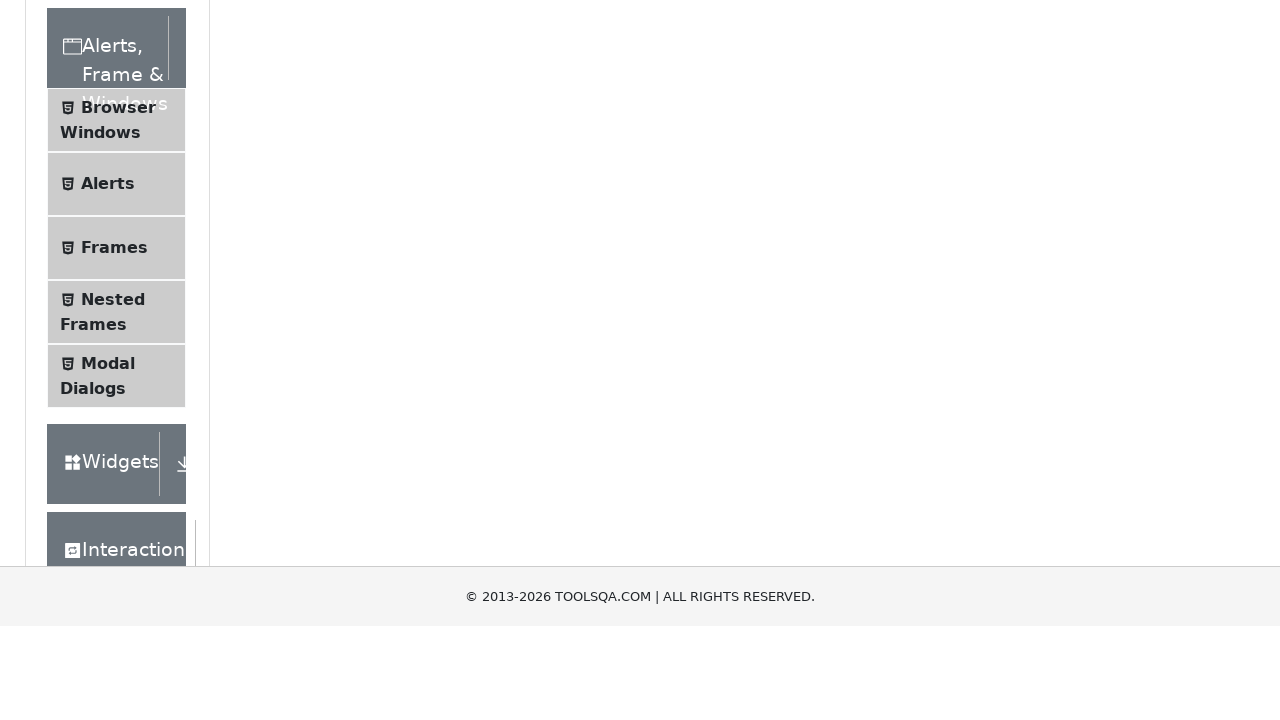

Clicked on 'Browser Windows' submenu item at (118, 424) on xpath=//span[text()='Browser Windows']
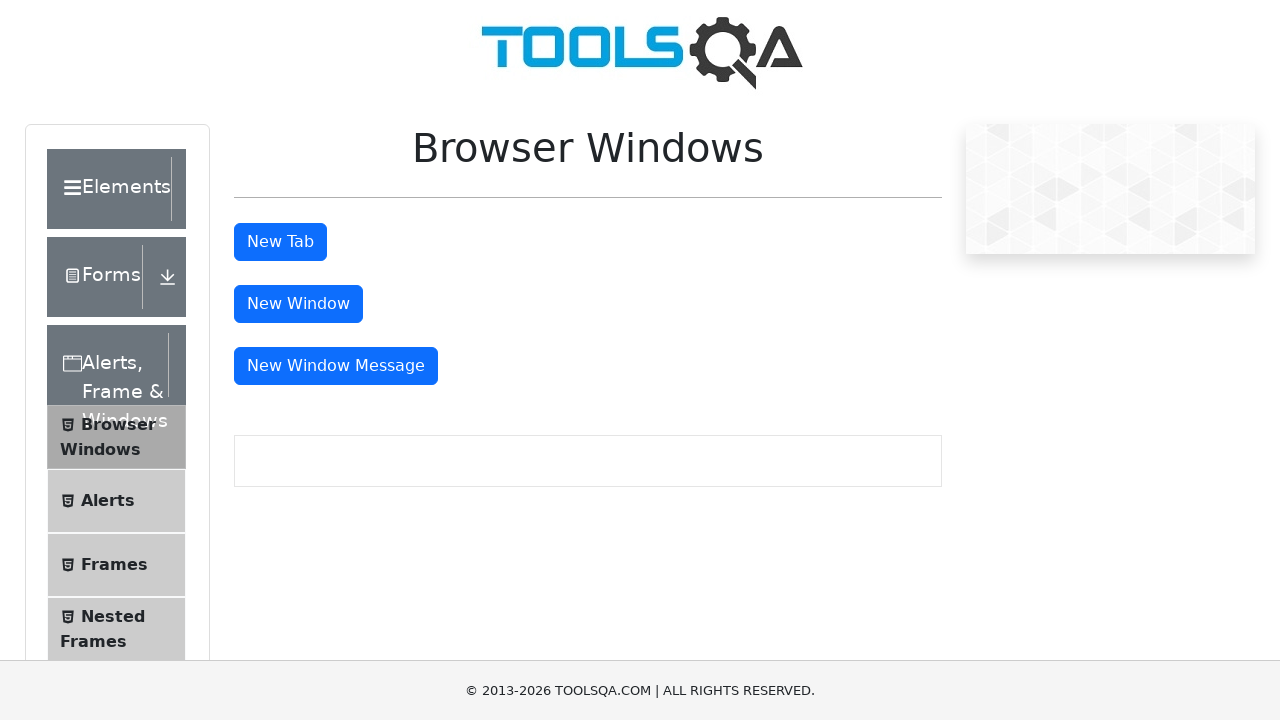

Clicked 'New Tab' button at (280, 242) on #tabButton
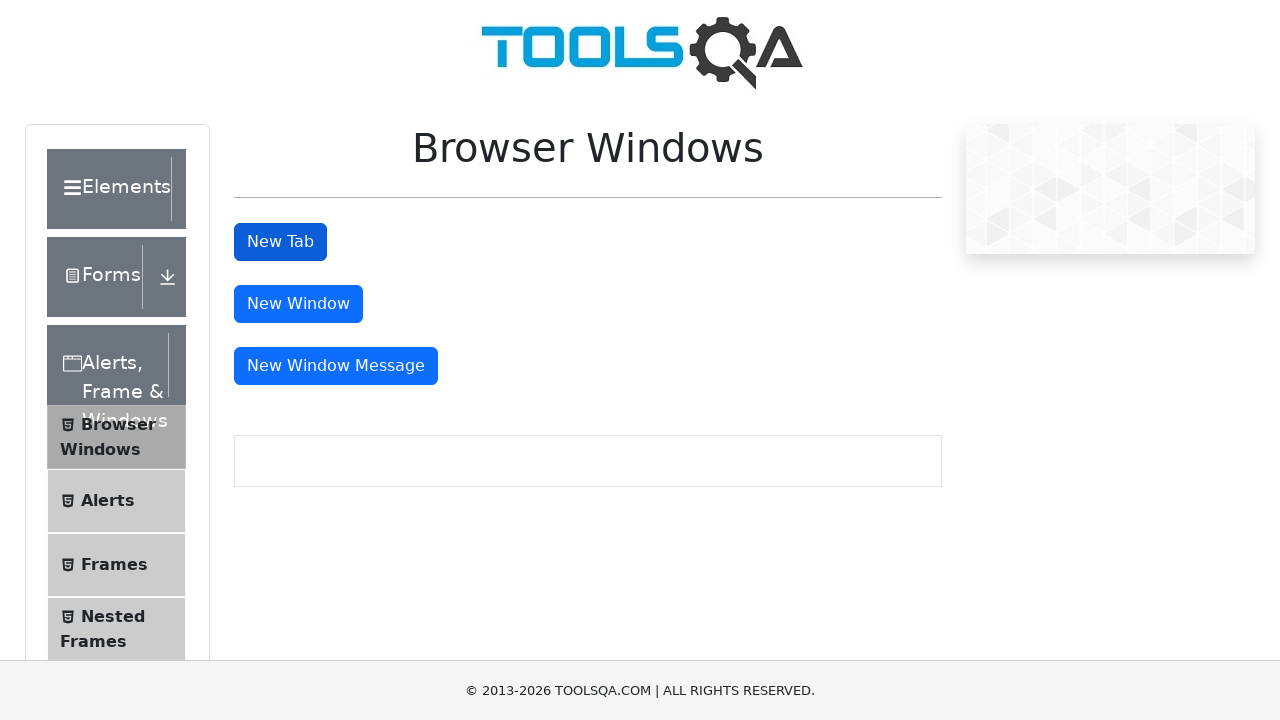

New tab loaded successfully
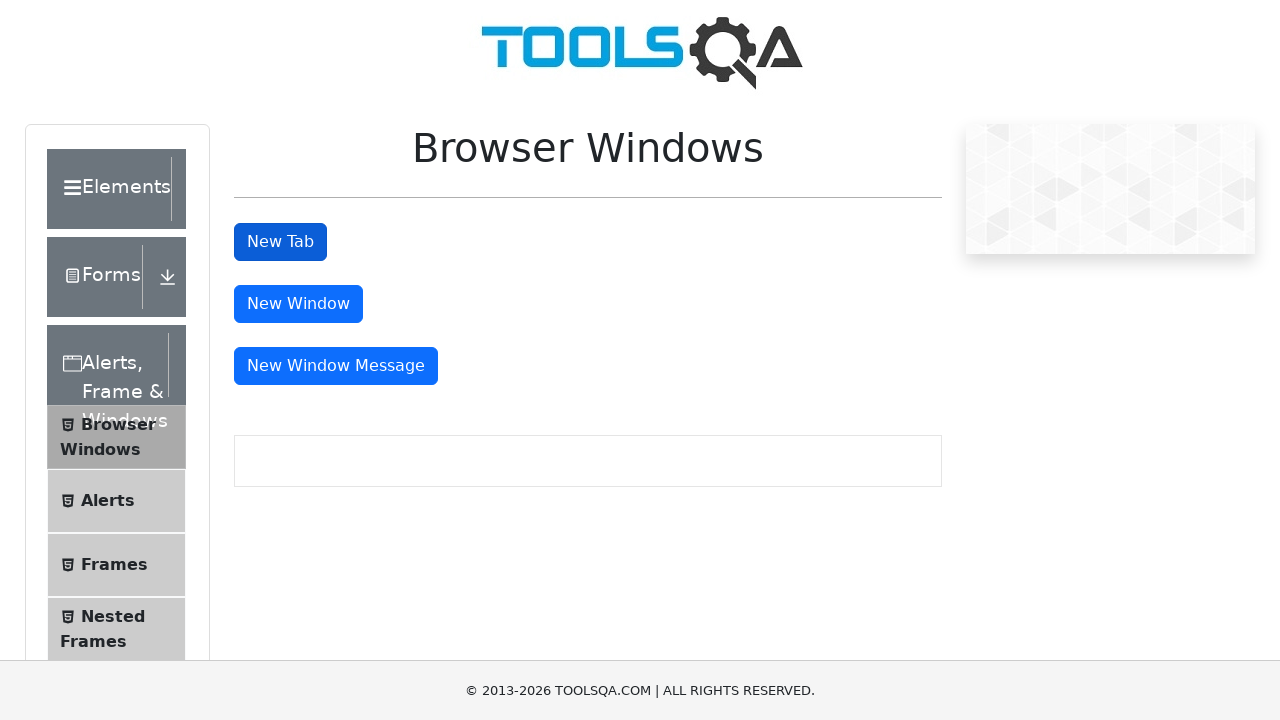

Closed the new tab
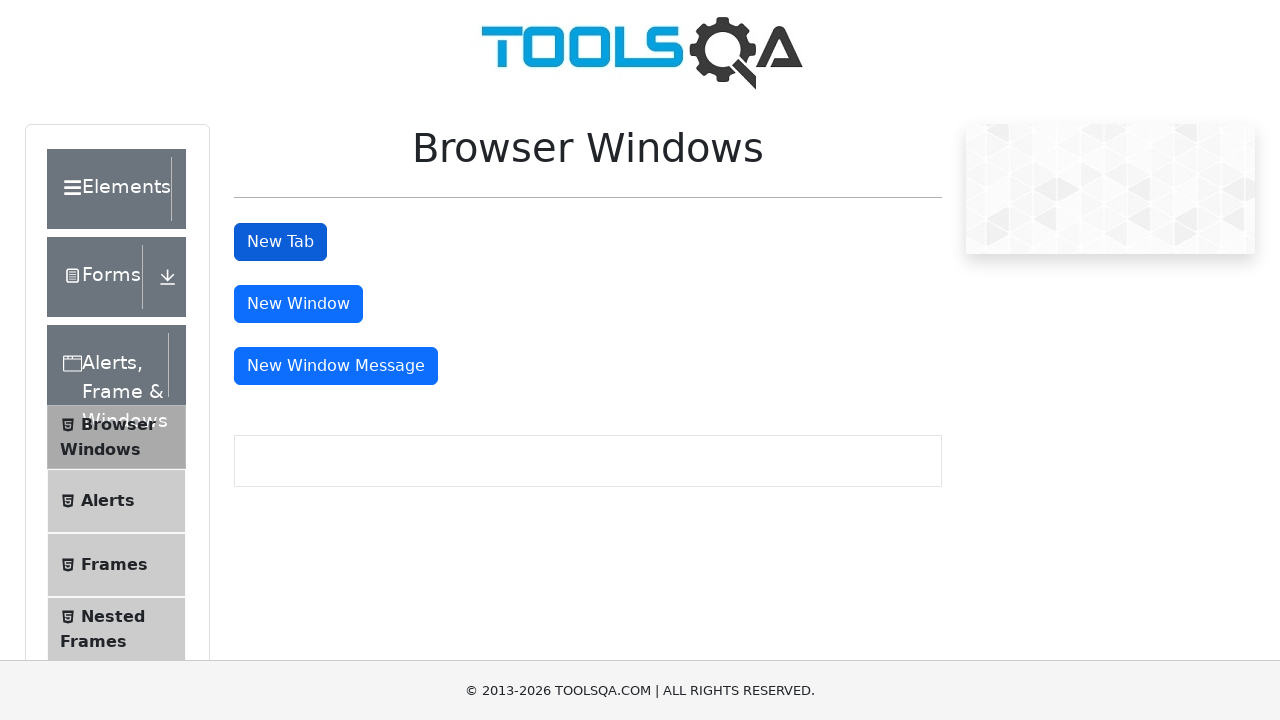

Clicked 'New Window' button at (298, 304) on #windowButton
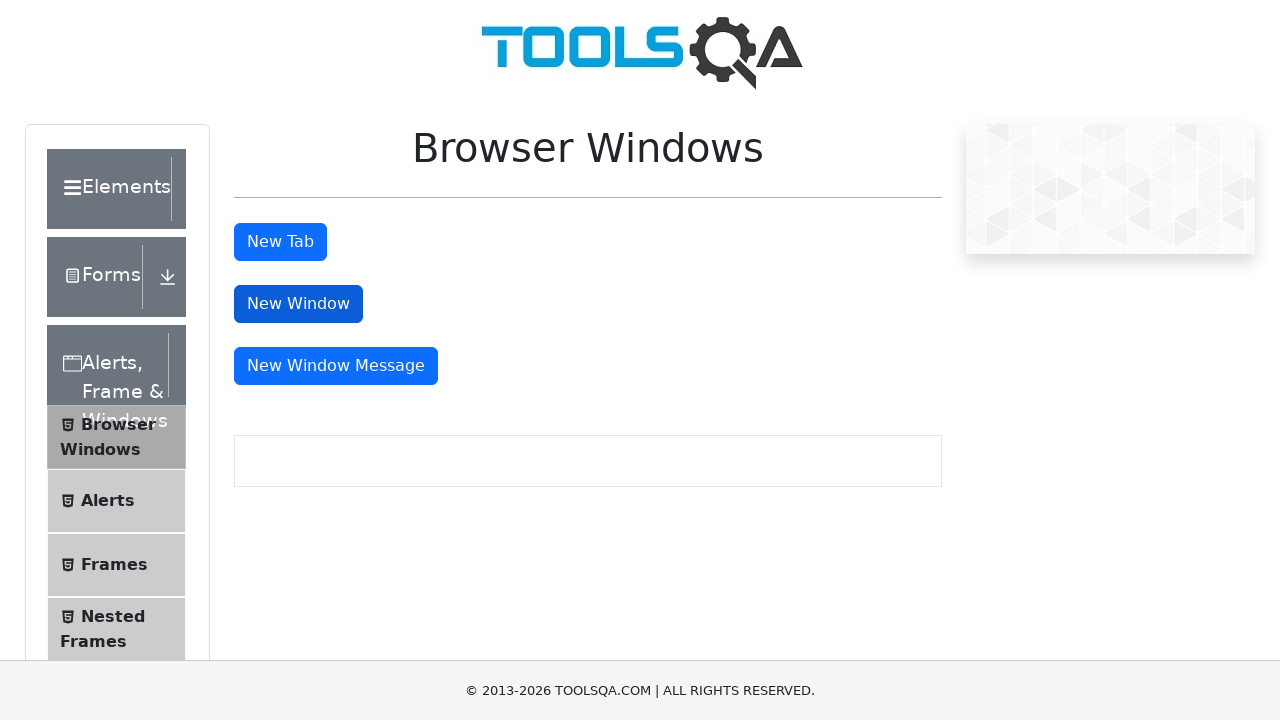

New window loaded successfully
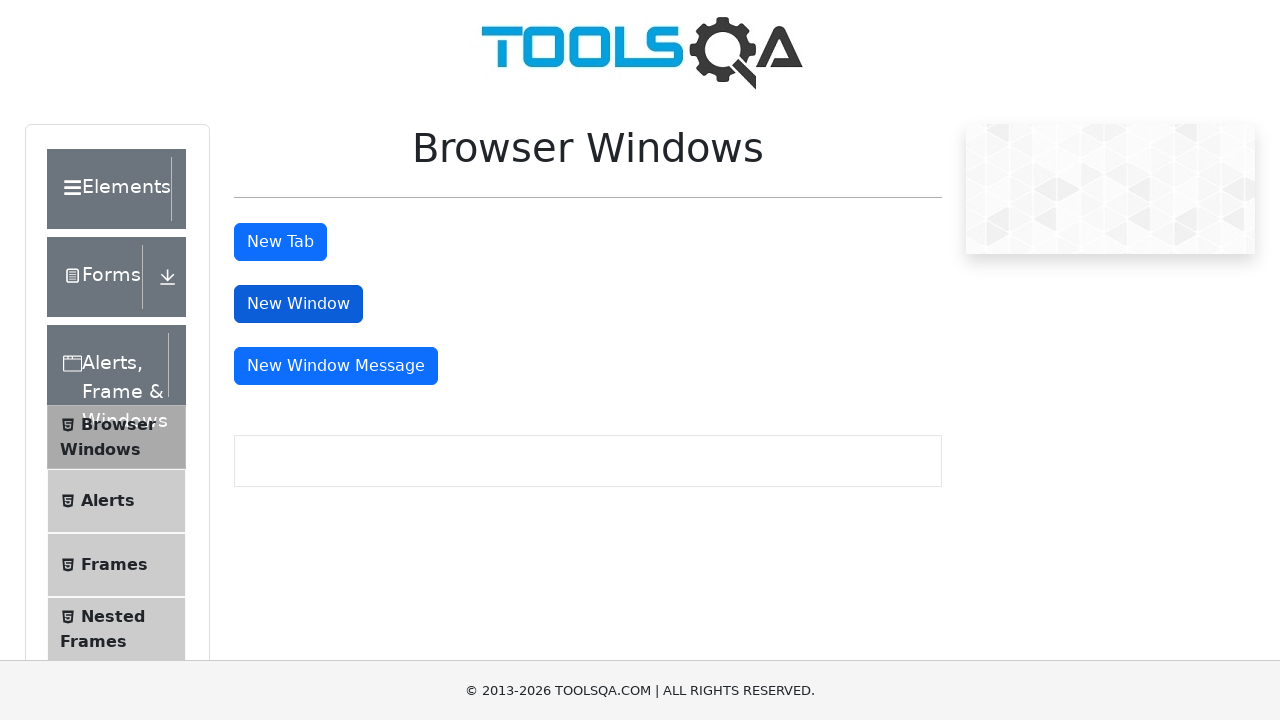

Closed the new window
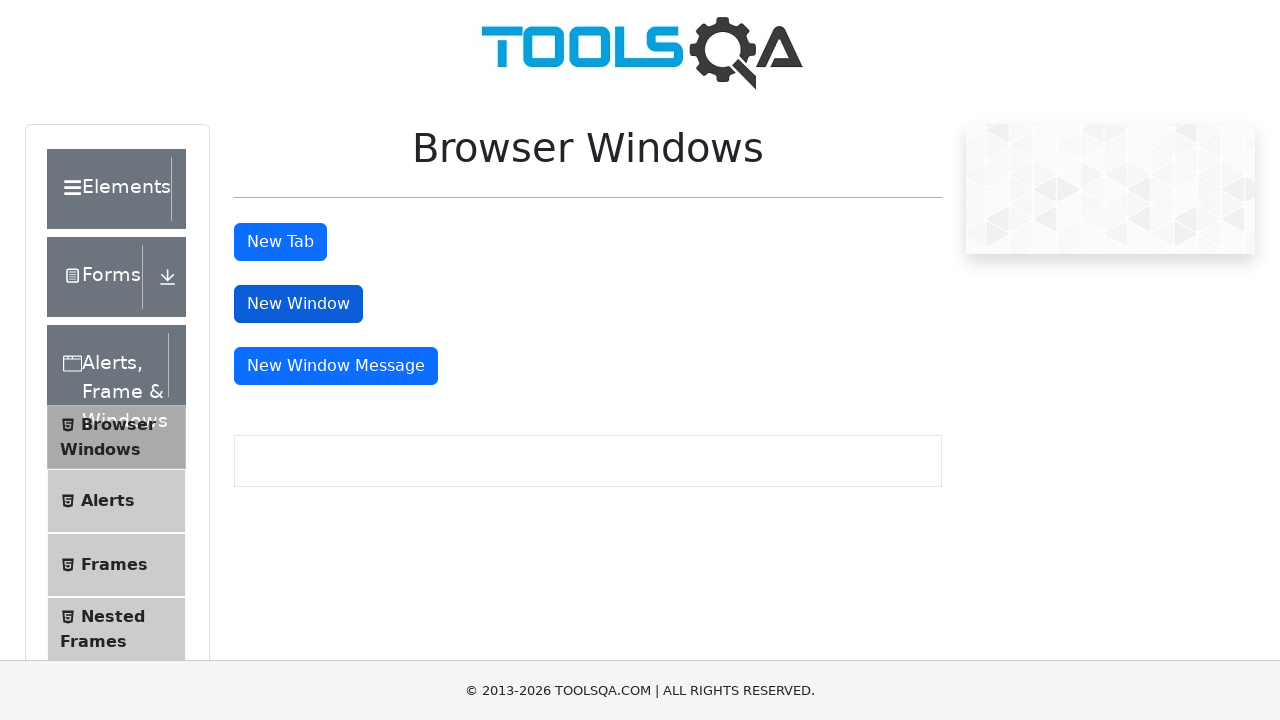

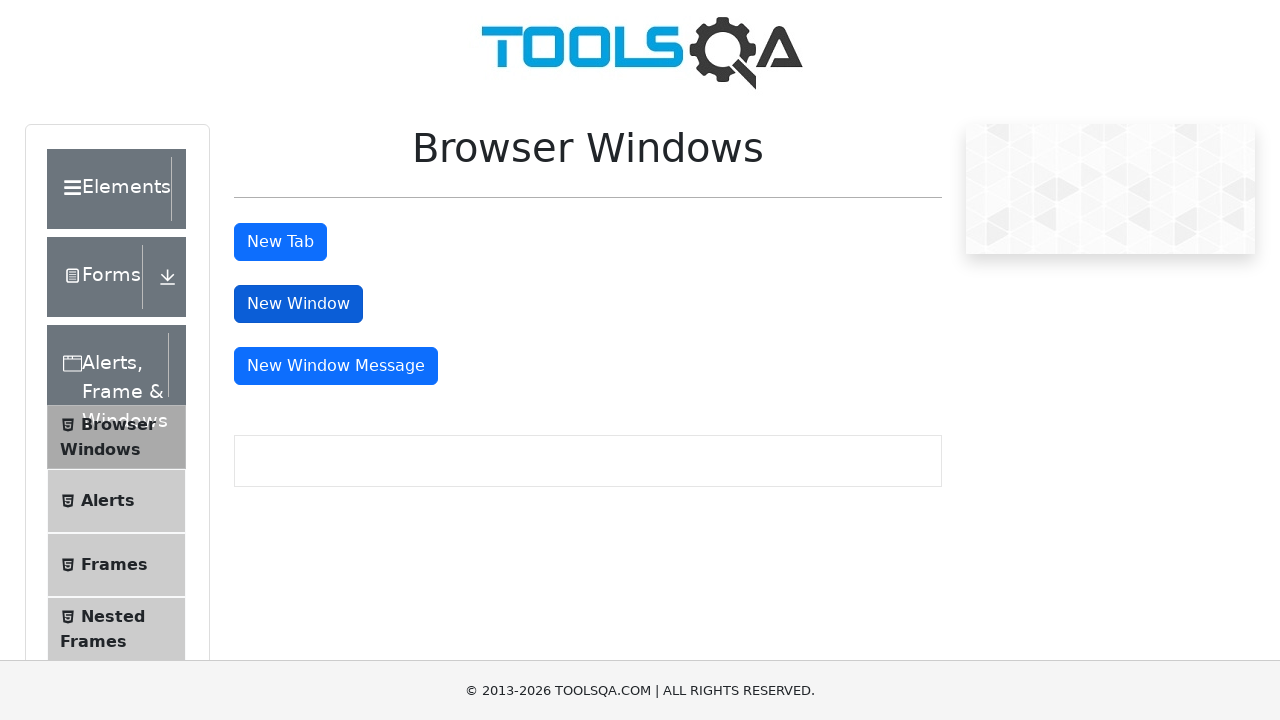